Tests React select menu by selecting an option from a grouped dropdown

Starting URL: http://85.192.34.140:8081/

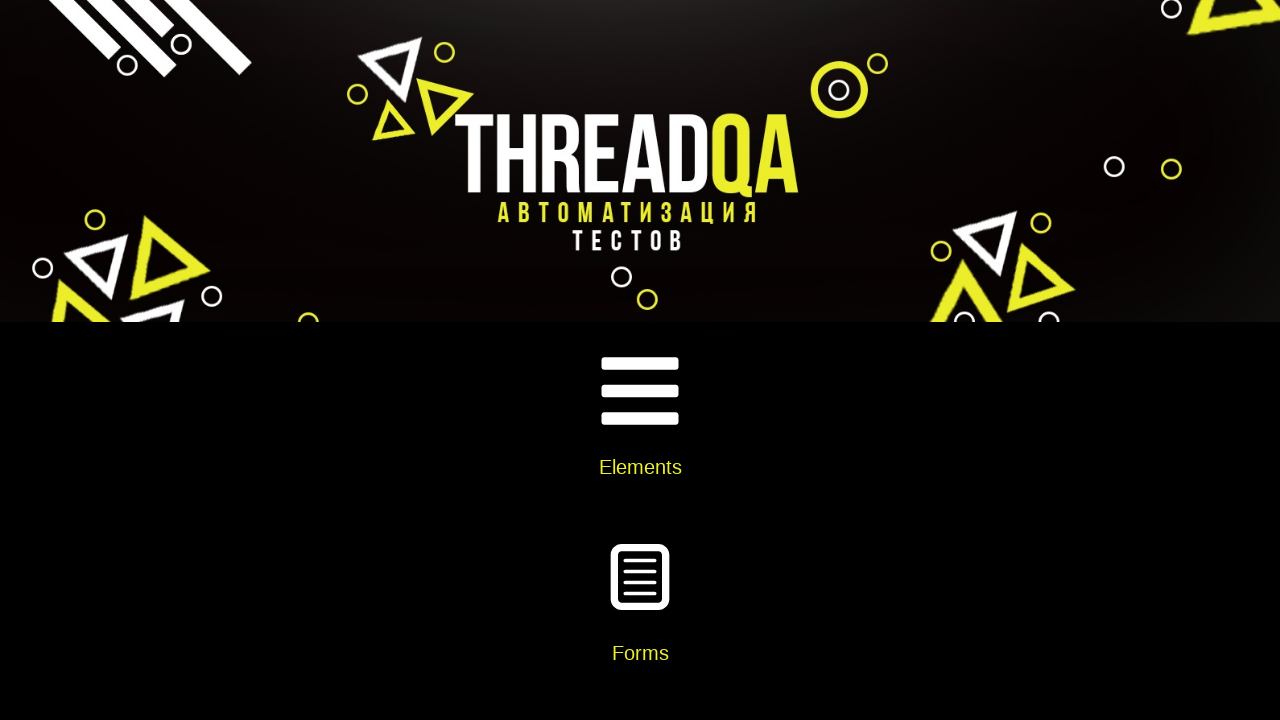

Clicked on Widgets card at (640, 360) on xpath=//h5[contains(text(), 'Widgets')]
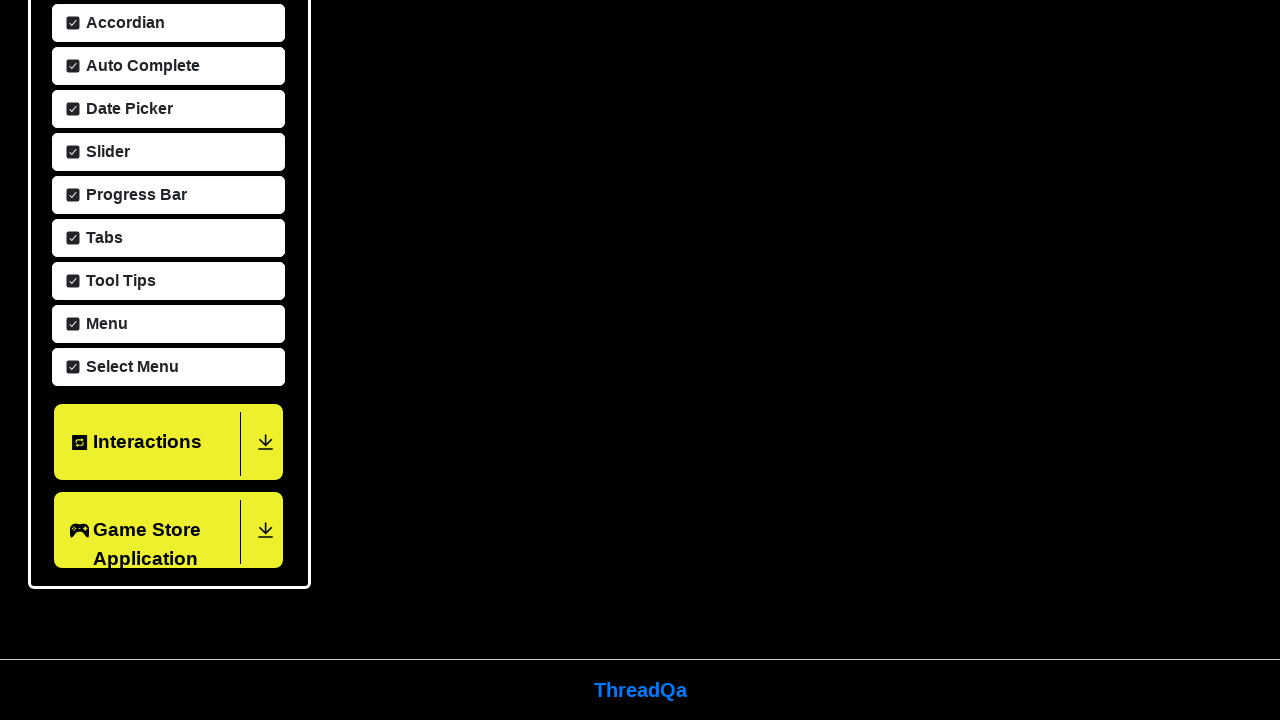

Clicked on Select Menu item at (130, 367) on xpath=//span[contains(text(), 'Select Menu')]
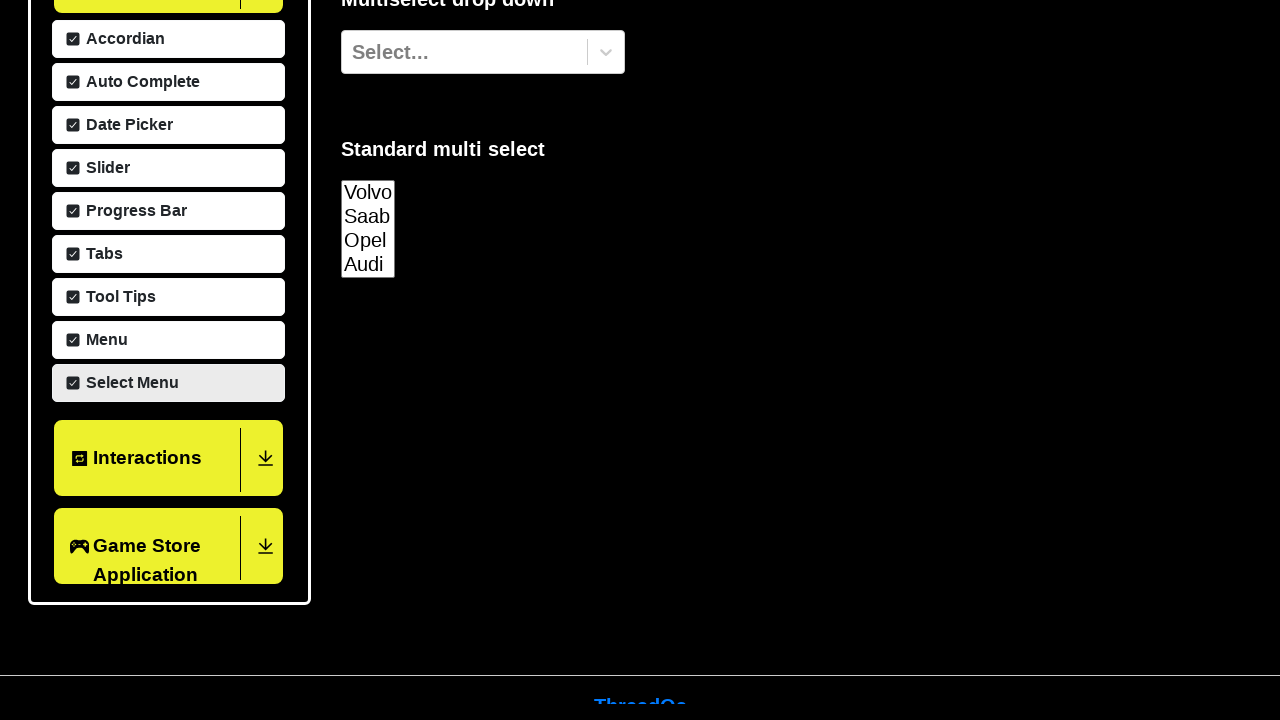

Clicked on grouped select dropdown to open menu at (483, 518) on #withOptGroup
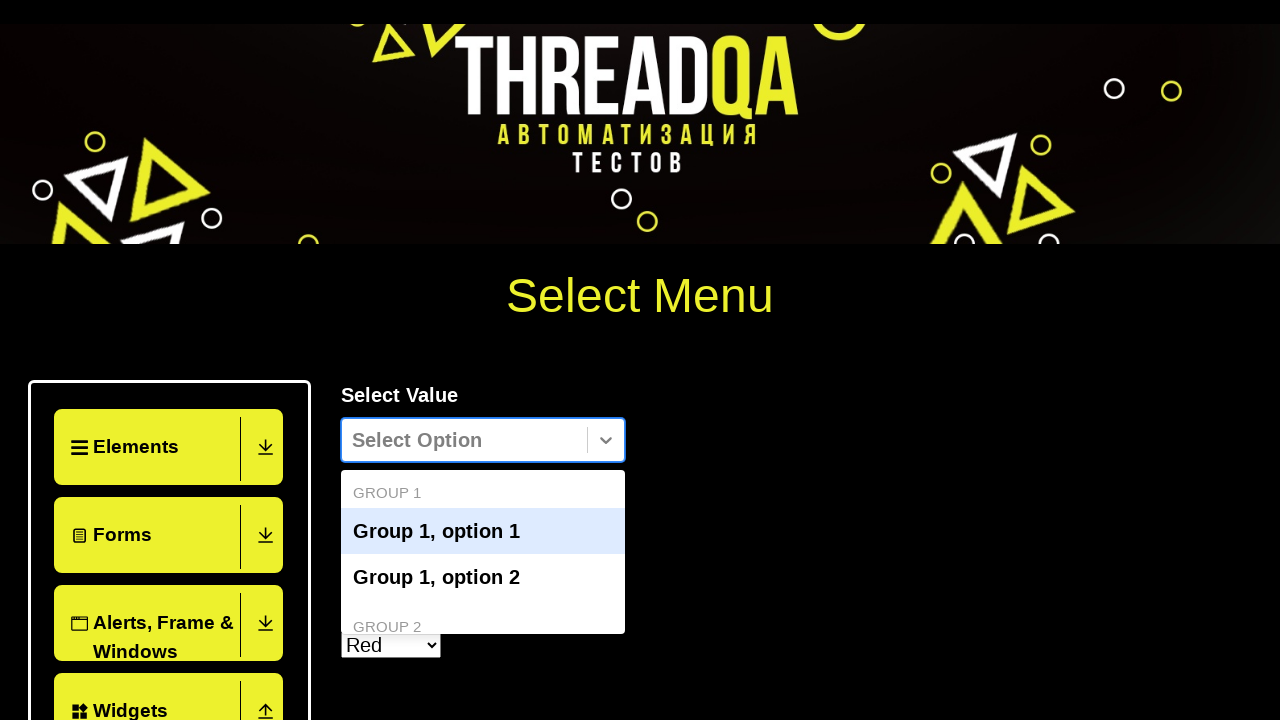

Selected 'Group 2, option 1' from the grouped dropdown at (483, 494) on xpath=//div[contains(text(), 'Group 2, option 1')]
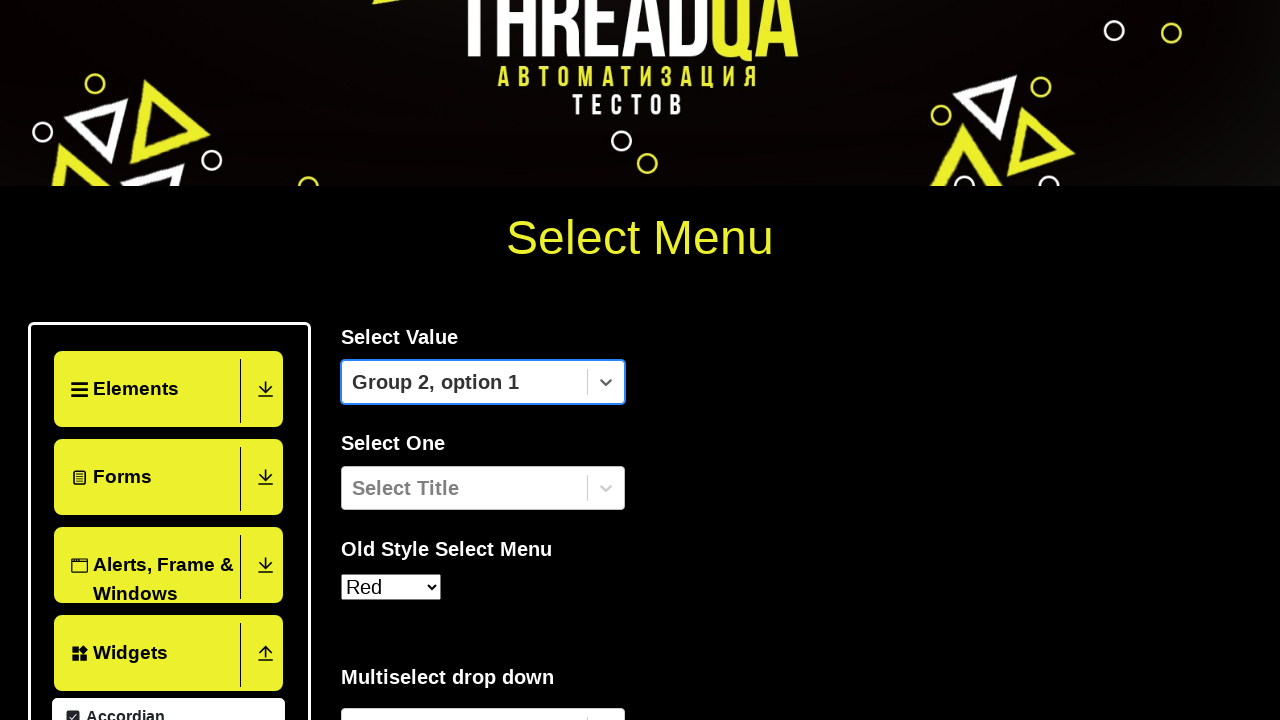

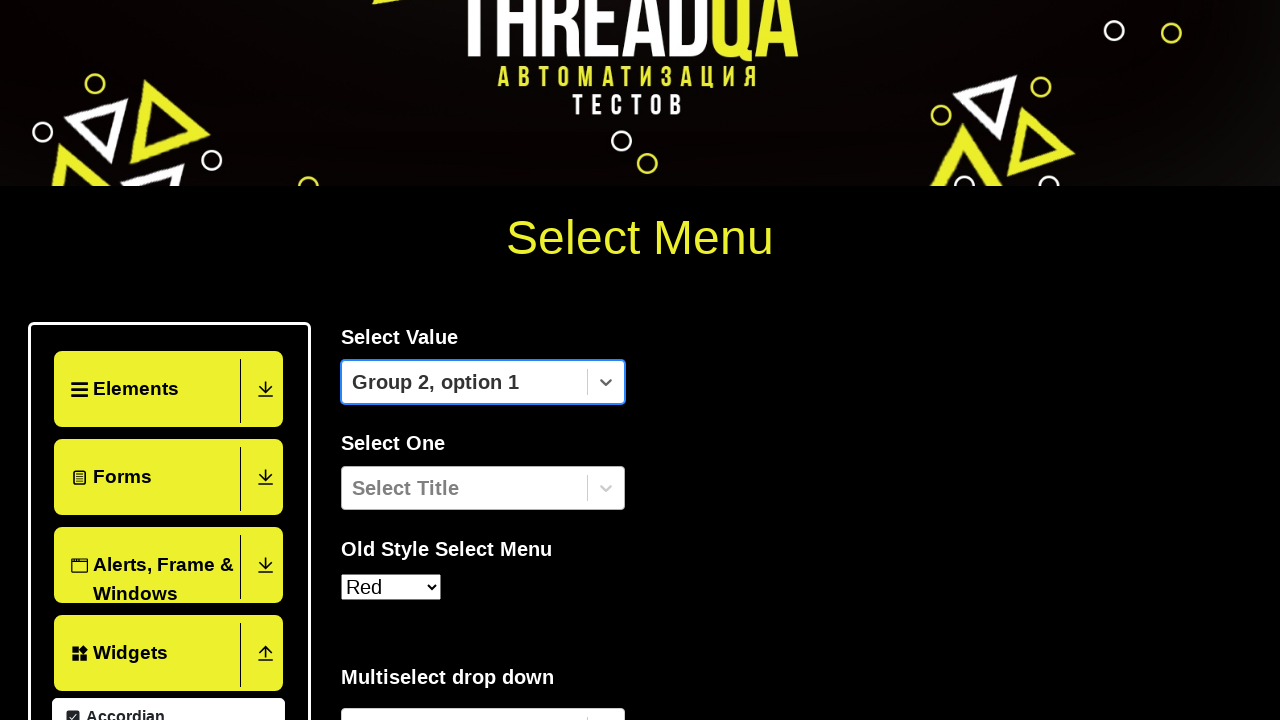